Tests JavaScript prompt alert handling by clicking the prompt button, entering text into the alert, and accepting it

Starting URL: https://www.hyrtutorials.com/p/alertsdemo.html

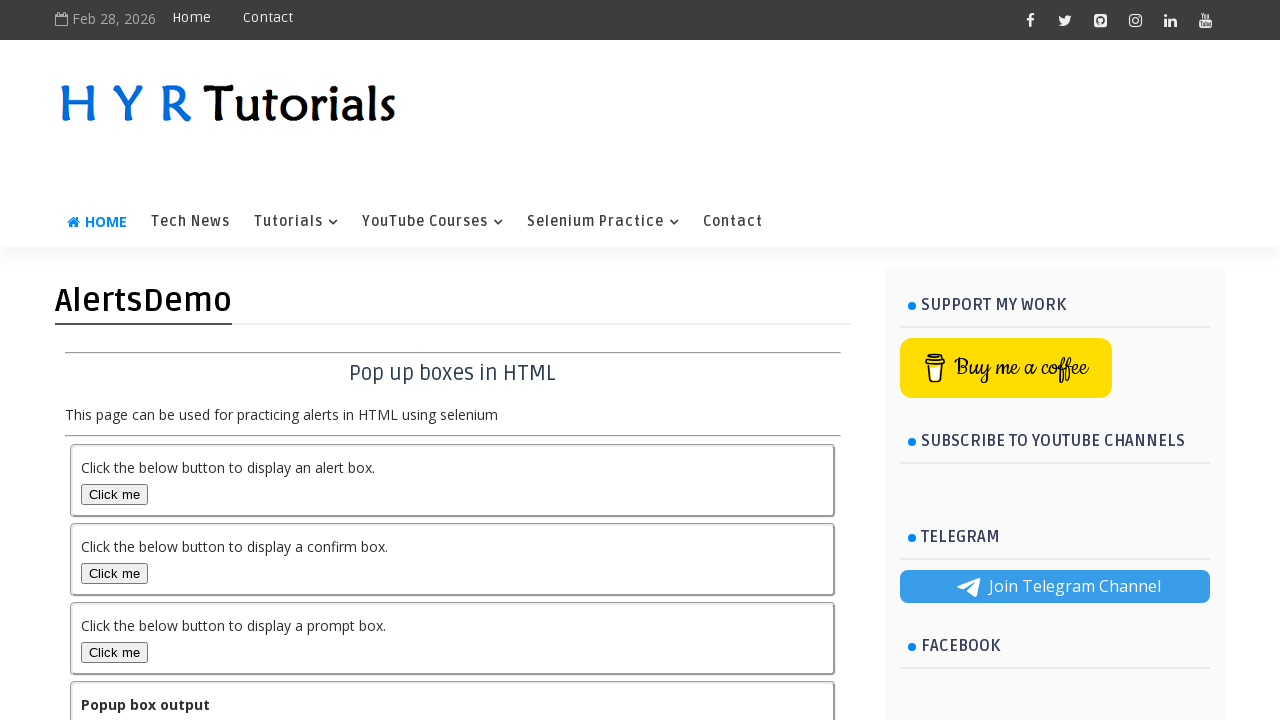

Clicked prompt box button to trigger alert at (114, 652) on button#promptBox
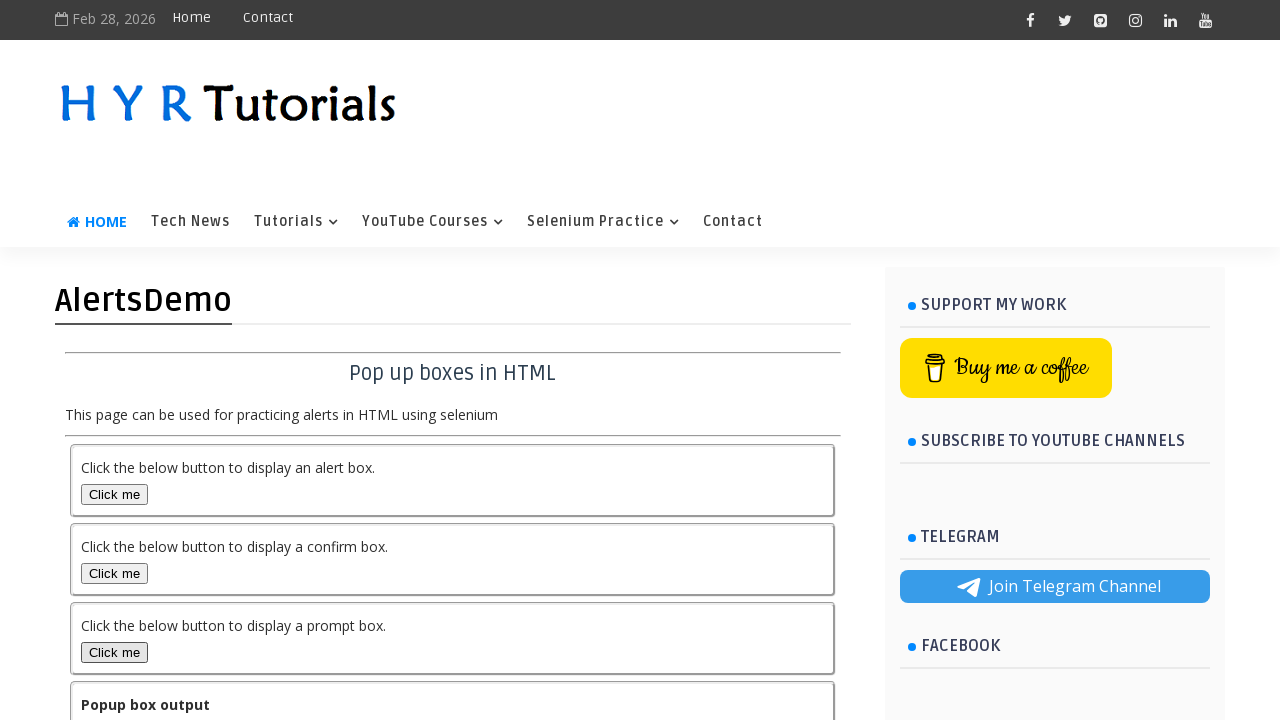

Set up dialog handler to accept prompt with text 'Himanshu'
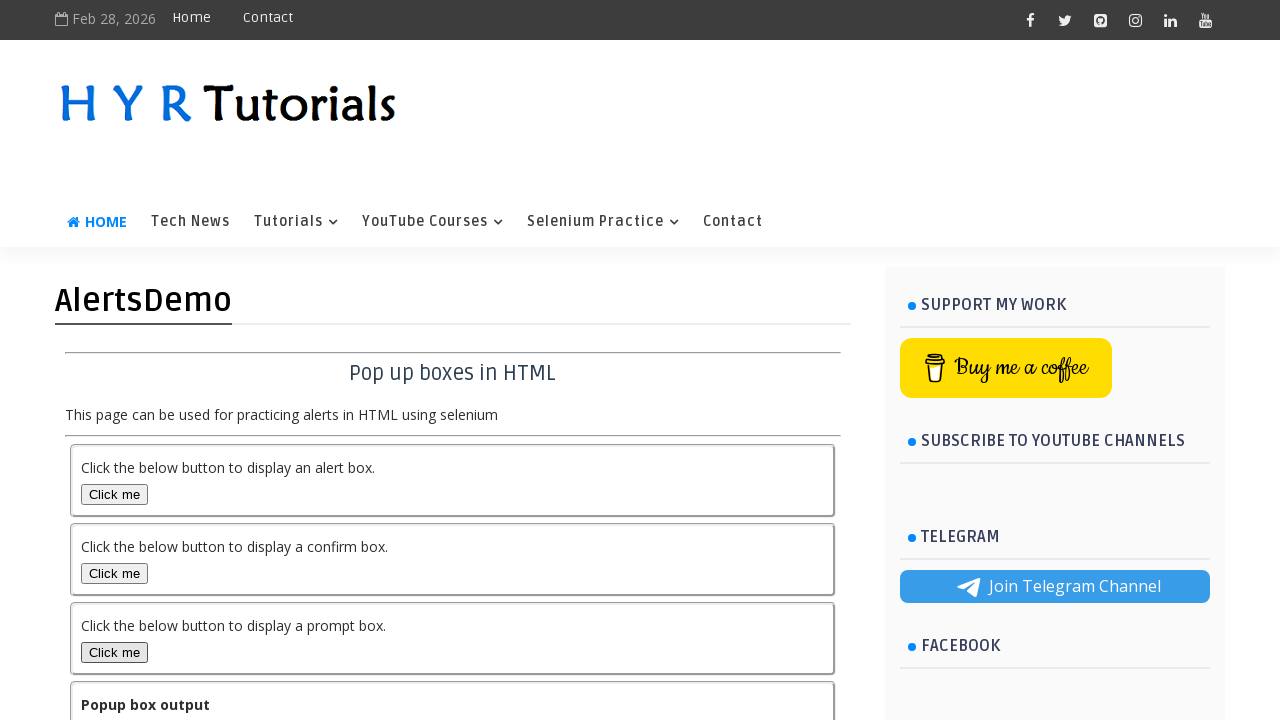

Clicked prompt box button again to trigger dialog with handler in place at (114, 652) on button#promptBox
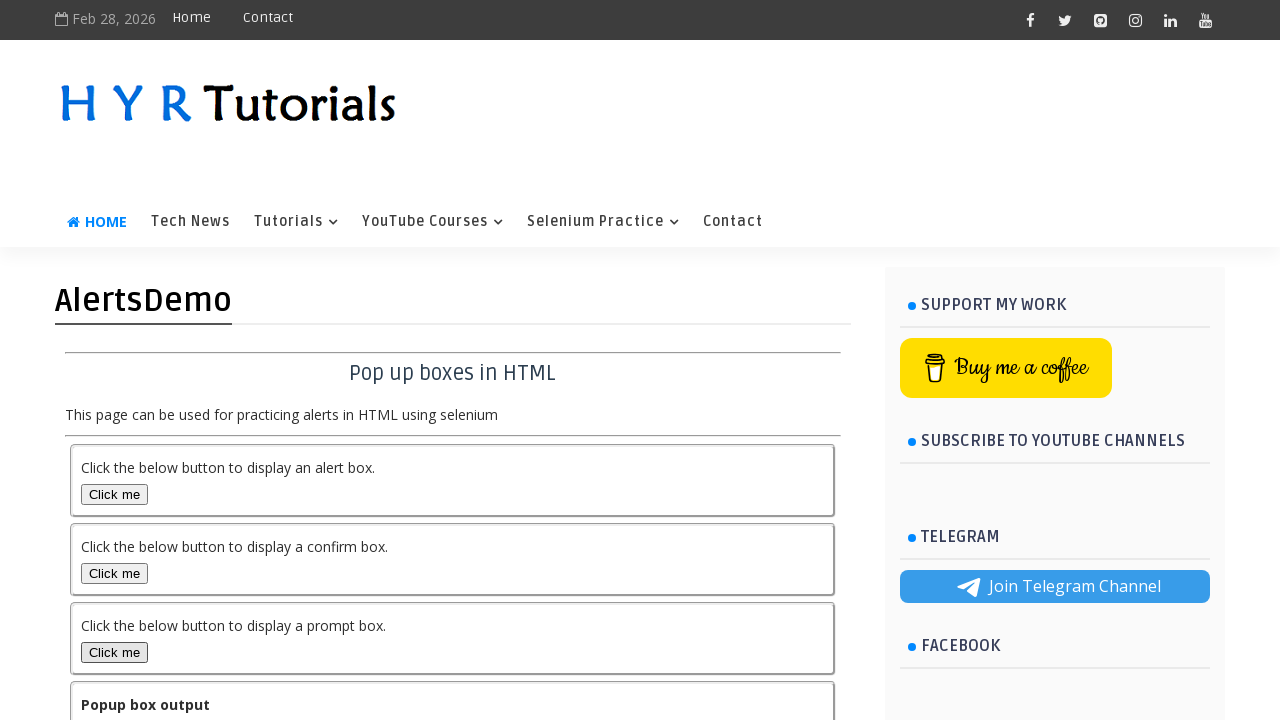

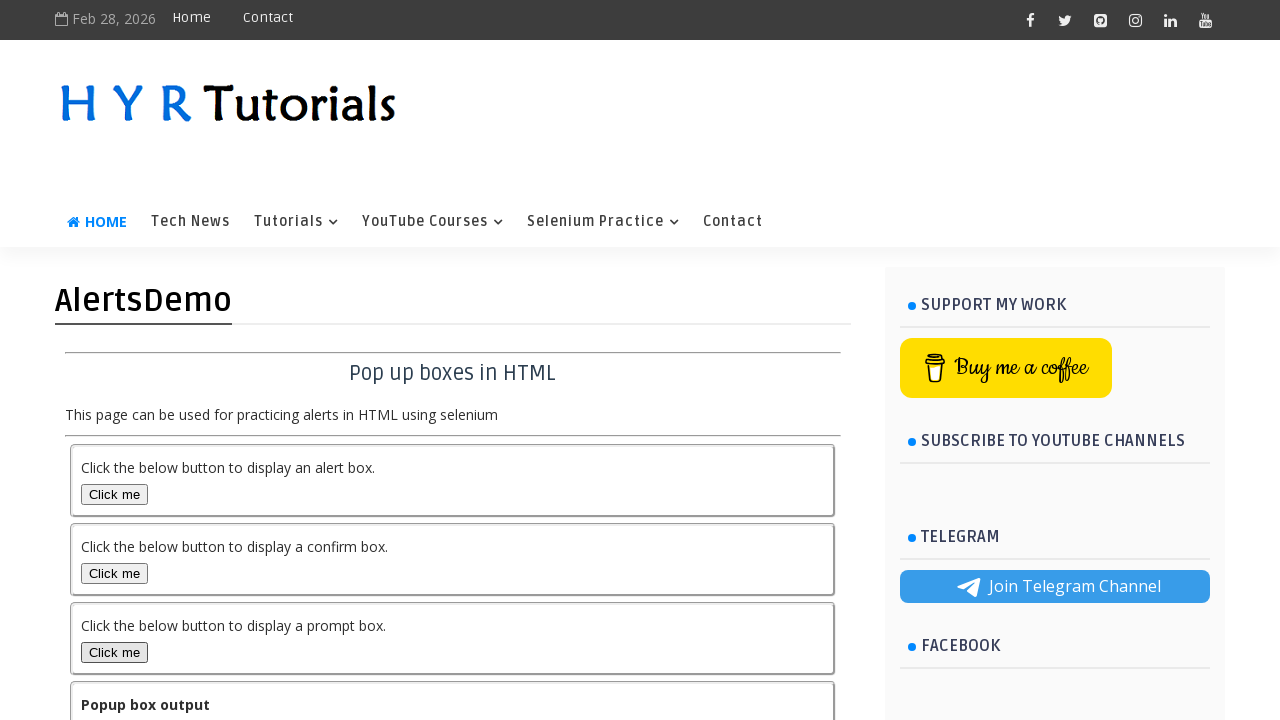